Tests the Practice Form on DemoQA by navigating to the Forms section, filling out personal information (name, email, mobile), selecting gender, choosing subjects, selecting state and city from react-select dropdowns, and uploading a file.

Starting URL: https://demoqa.com/

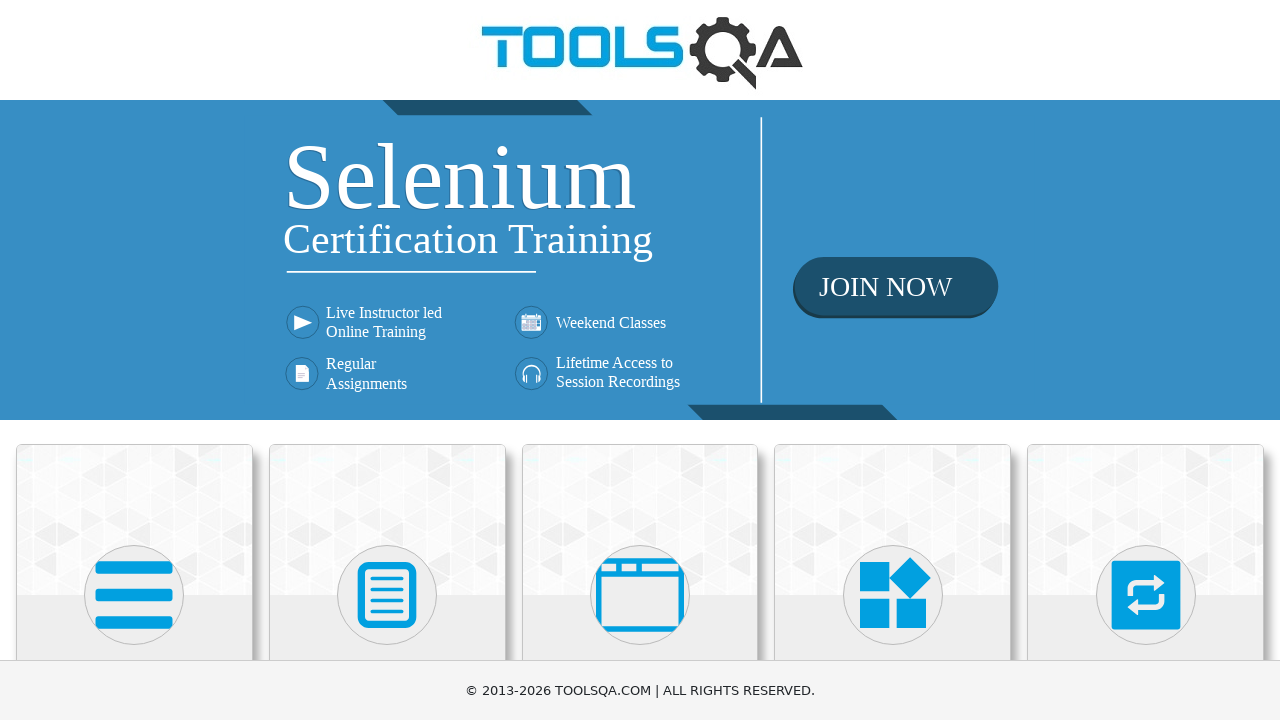

Scrolled down 400px to view Forms section
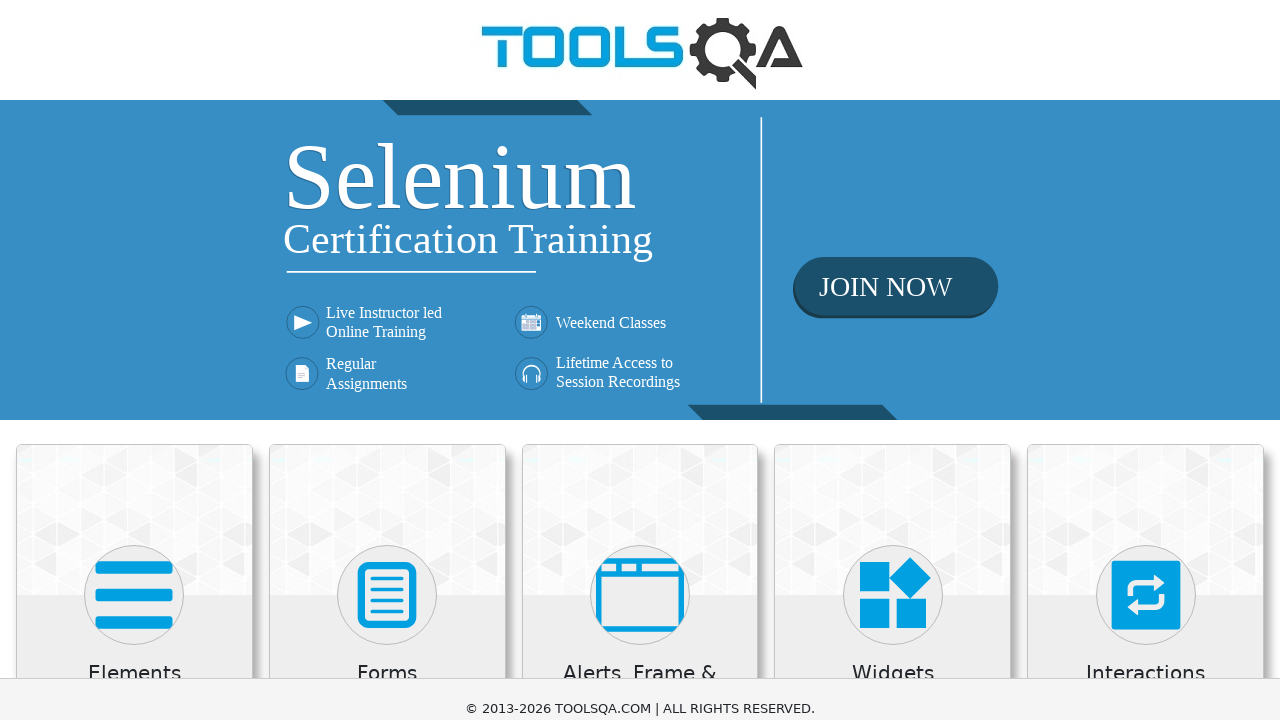

Clicked on Forms menu item at (387, 273) on xpath=//h5[text()='Forms']
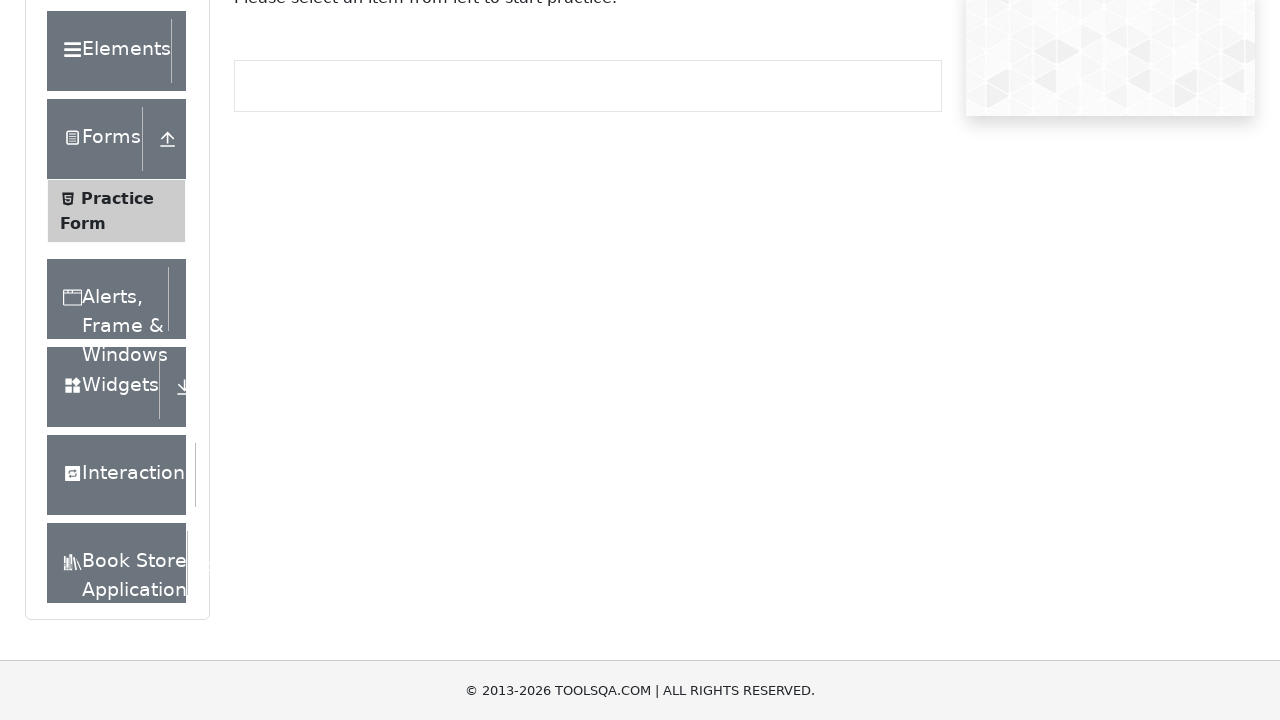

Clicked on Practice Form submenu at (117, 198) on xpath=//span[text()='Practice Form']
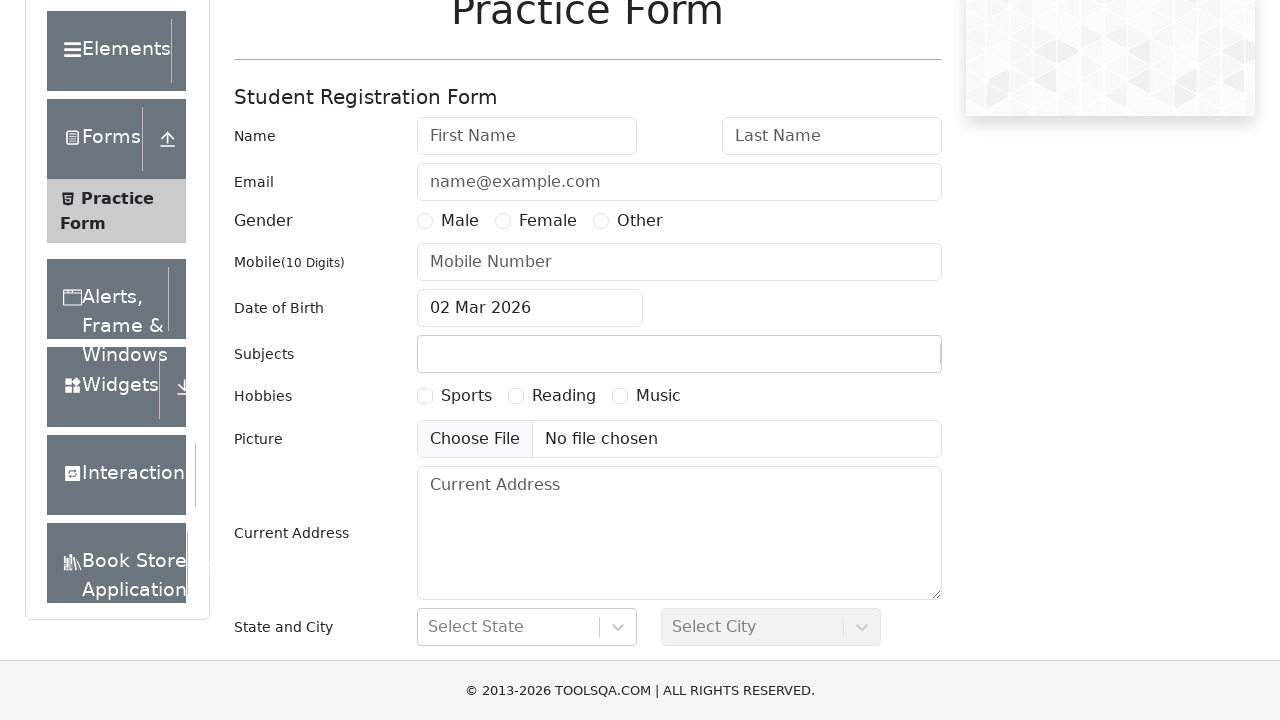

Filled first name field with 'Anca' on #firstName
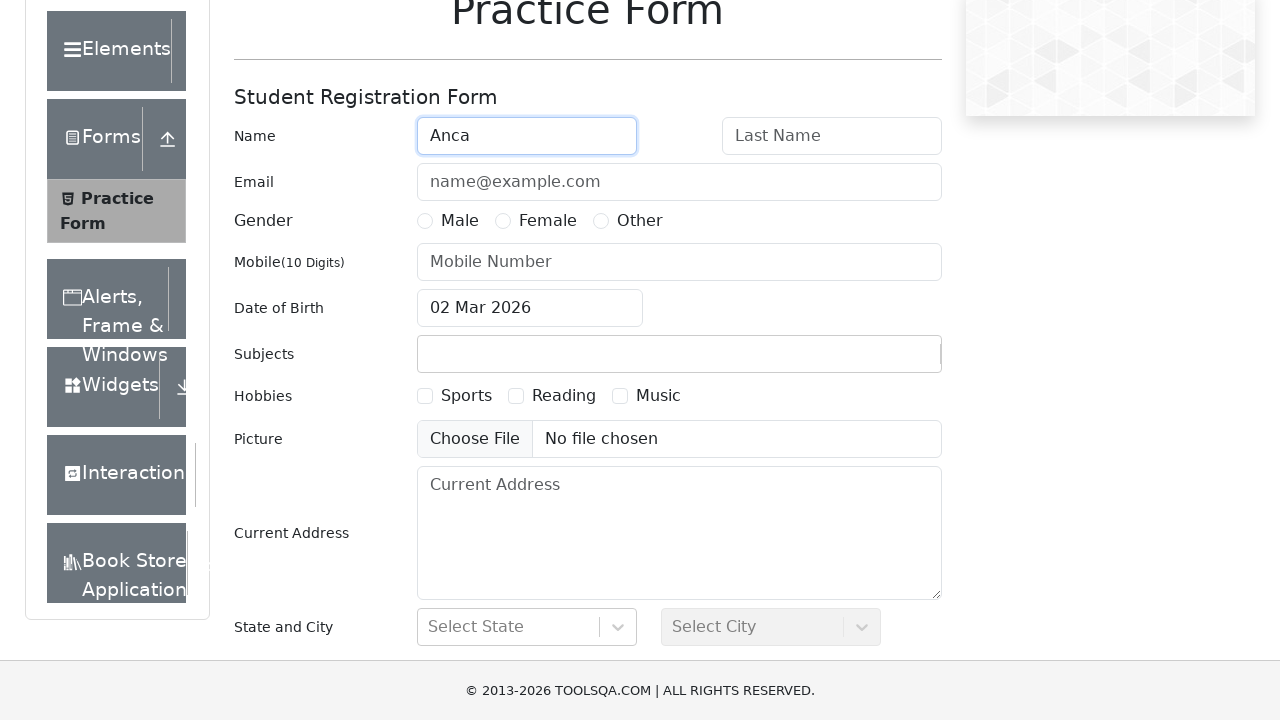

Filled last name field with 'Buia' on #lastName
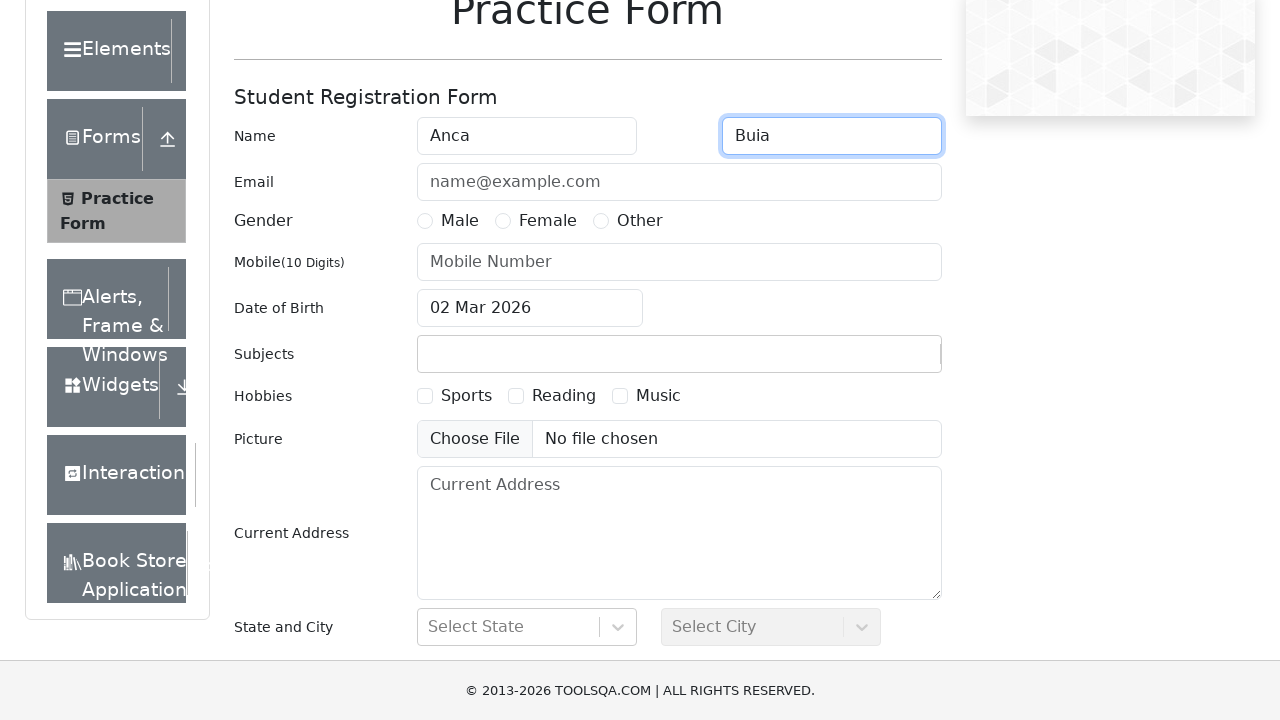

Filled email field with 'ancuta.buia@gmail.com' on #userEmail
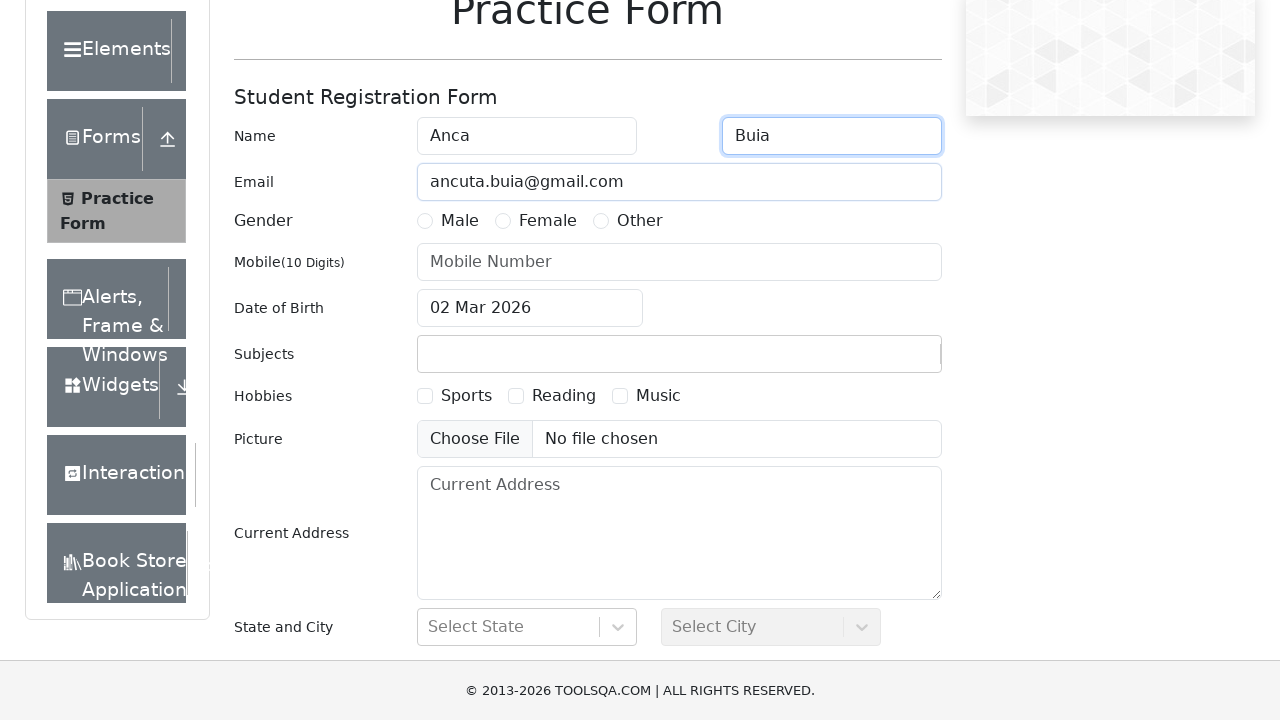

Filled mobile number field with '0740000000' on input[placeholder='Mobile Number']
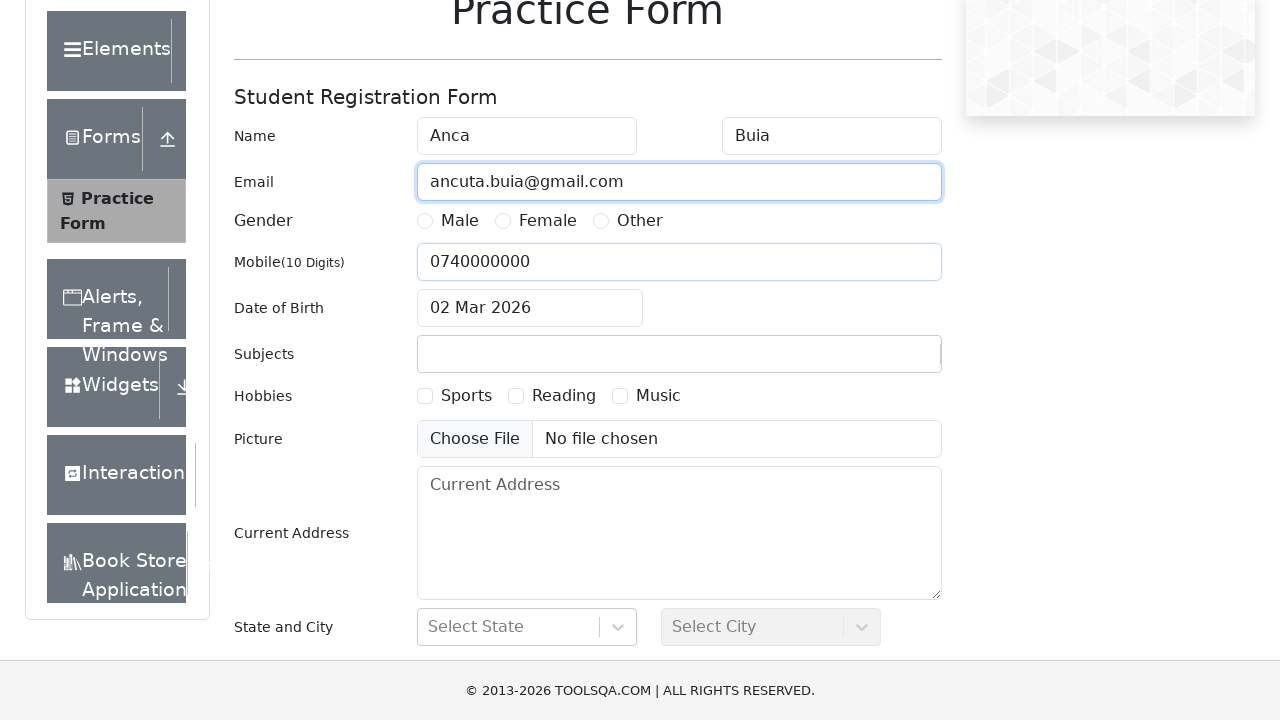

Selected Male gender radio button at (460, 221) on label[for='gender-radio-1']
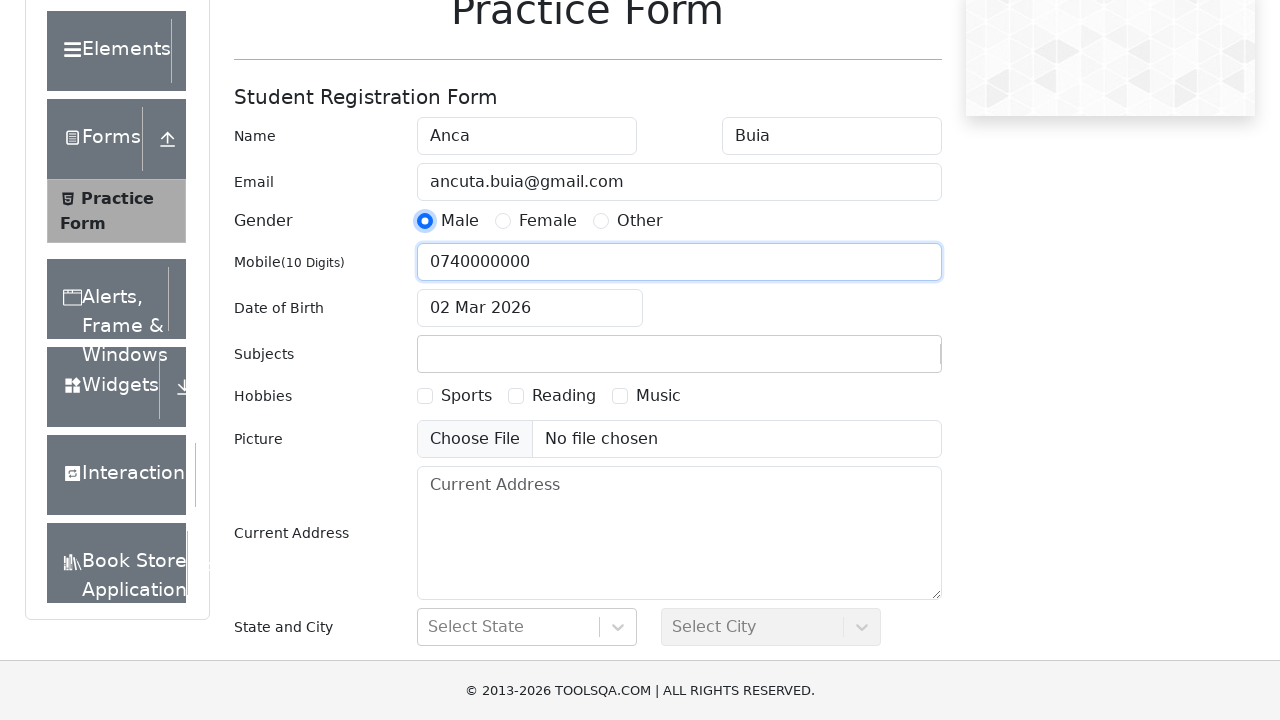

Filled subjects field with 'Social Studies' on #subjectsInput
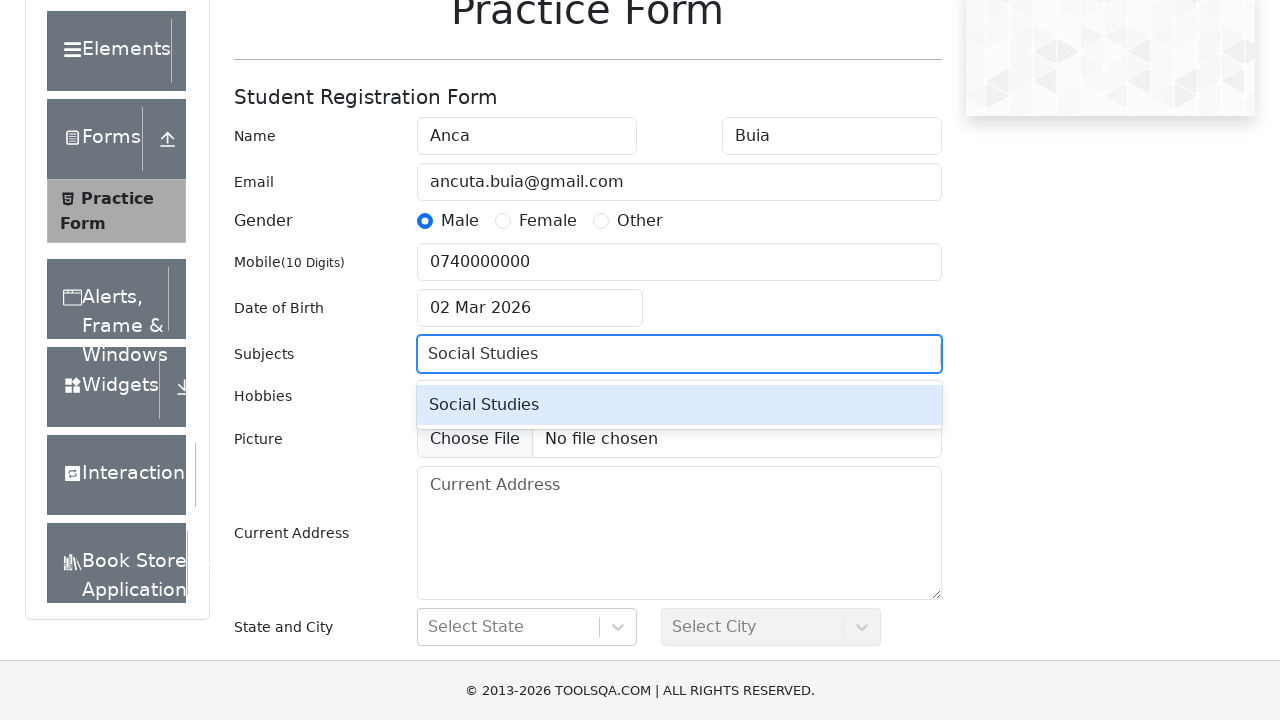

Pressed Enter to select Social Studies subject on #subjectsInput
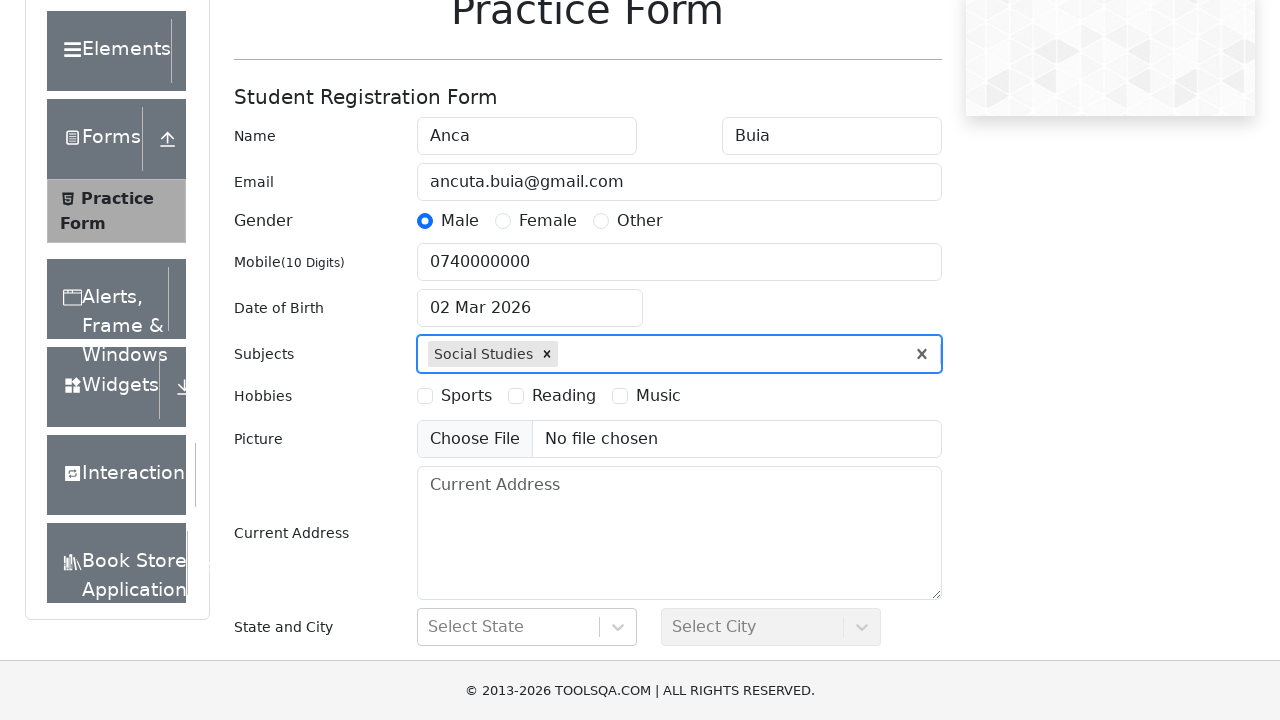

Clicked on State react-select dropdown at (430, 627) on #react-select-3-input
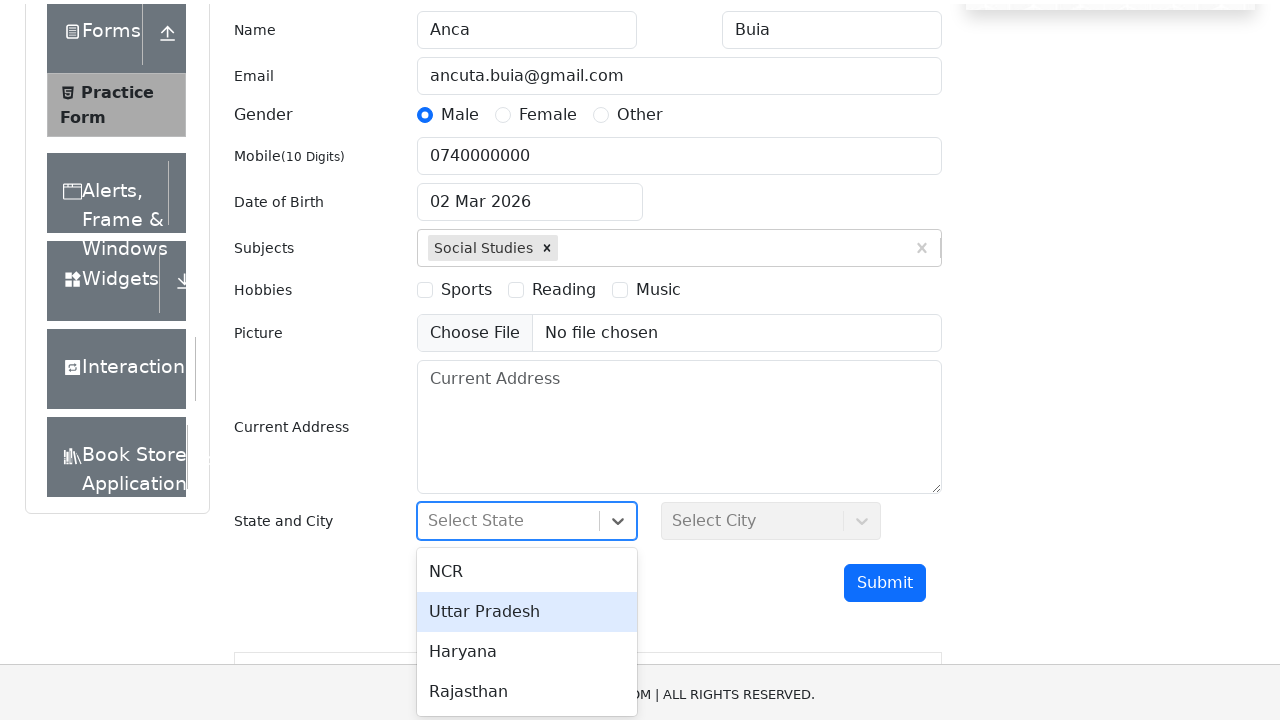

Typed 'NCR' in State dropdown filter on #react-select-3-input
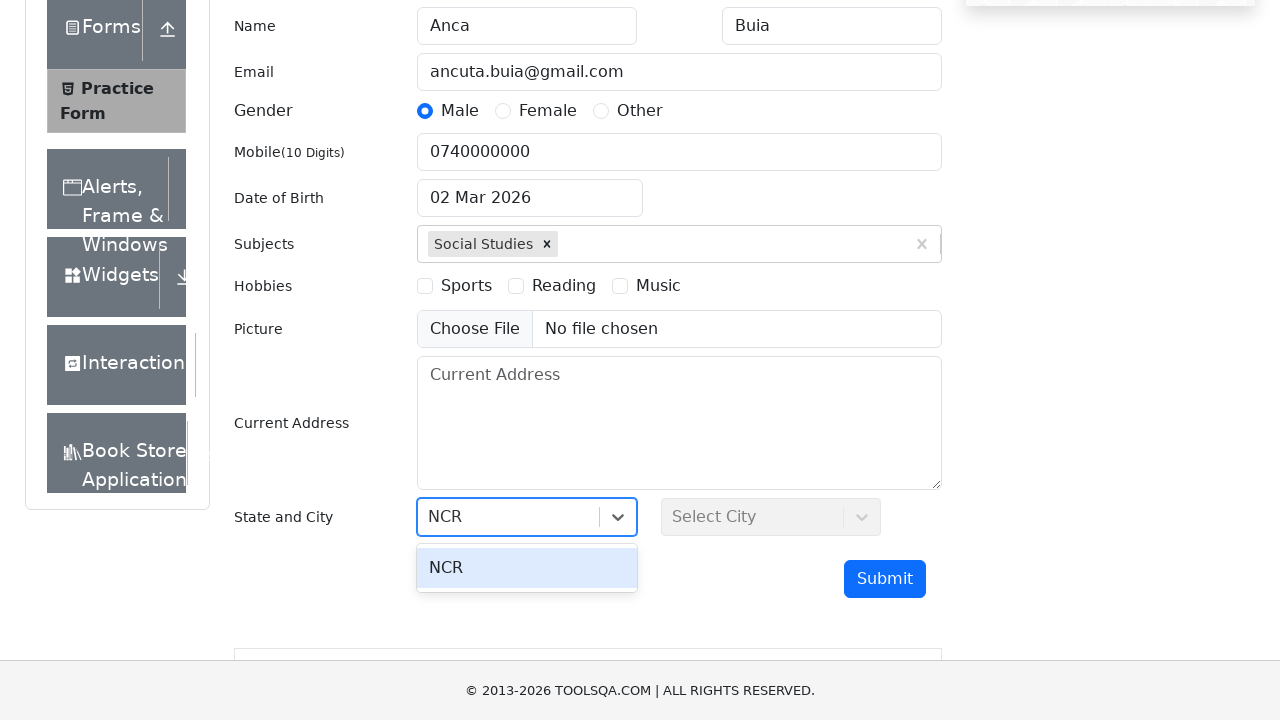

Pressed Enter to select NCR state on #react-select-3-input
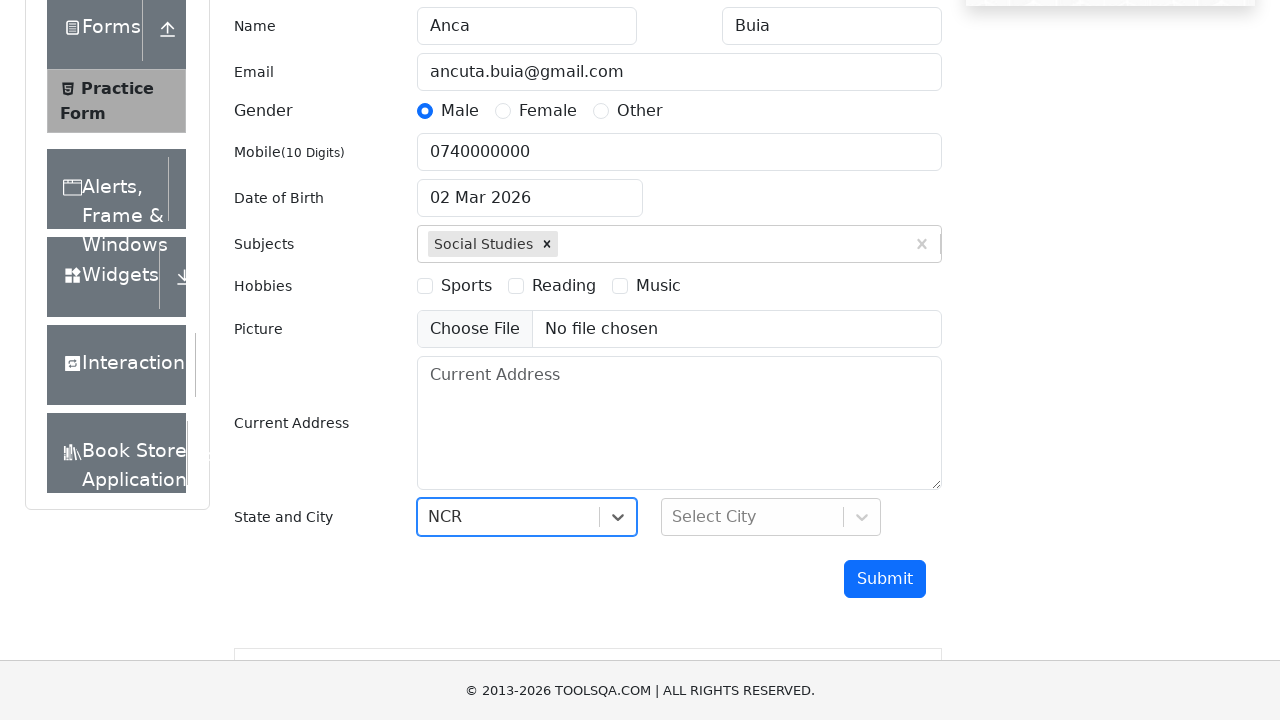

Clicked on City react-select dropdown at (674, 517) on #react-select-4-input
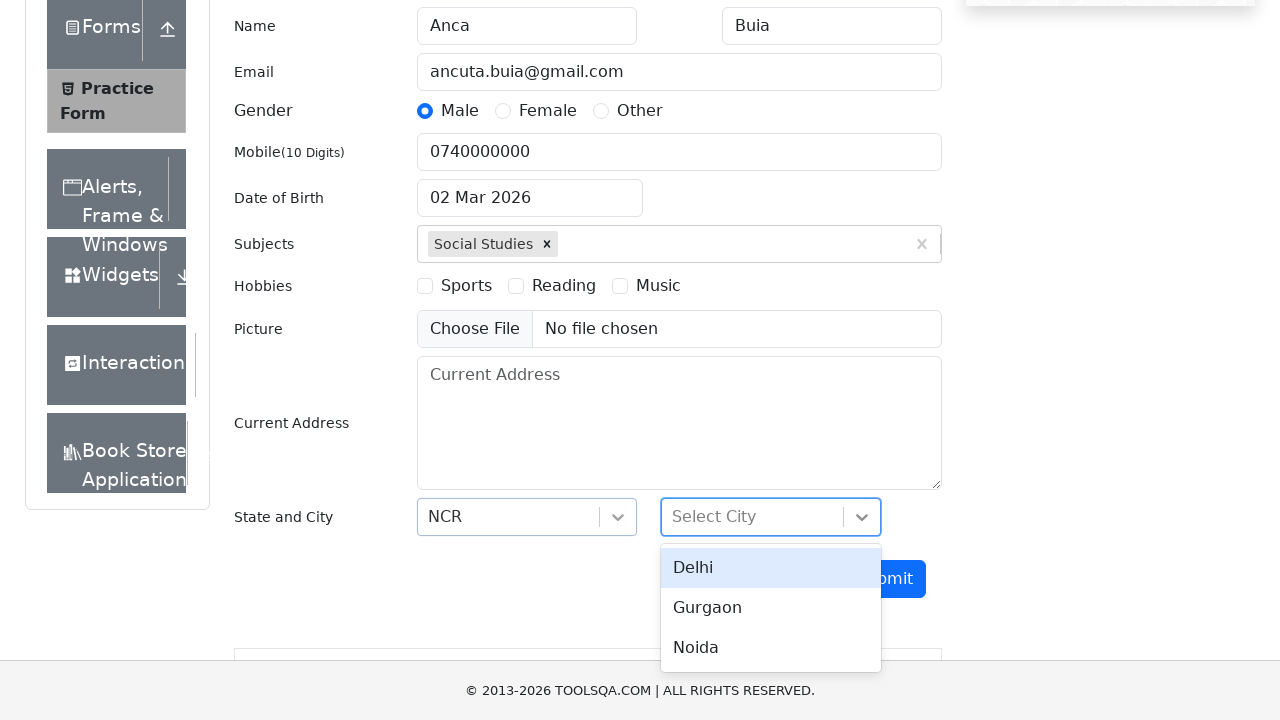

Typed 'Delhi' in City dropdown filter on #react-select-4-input
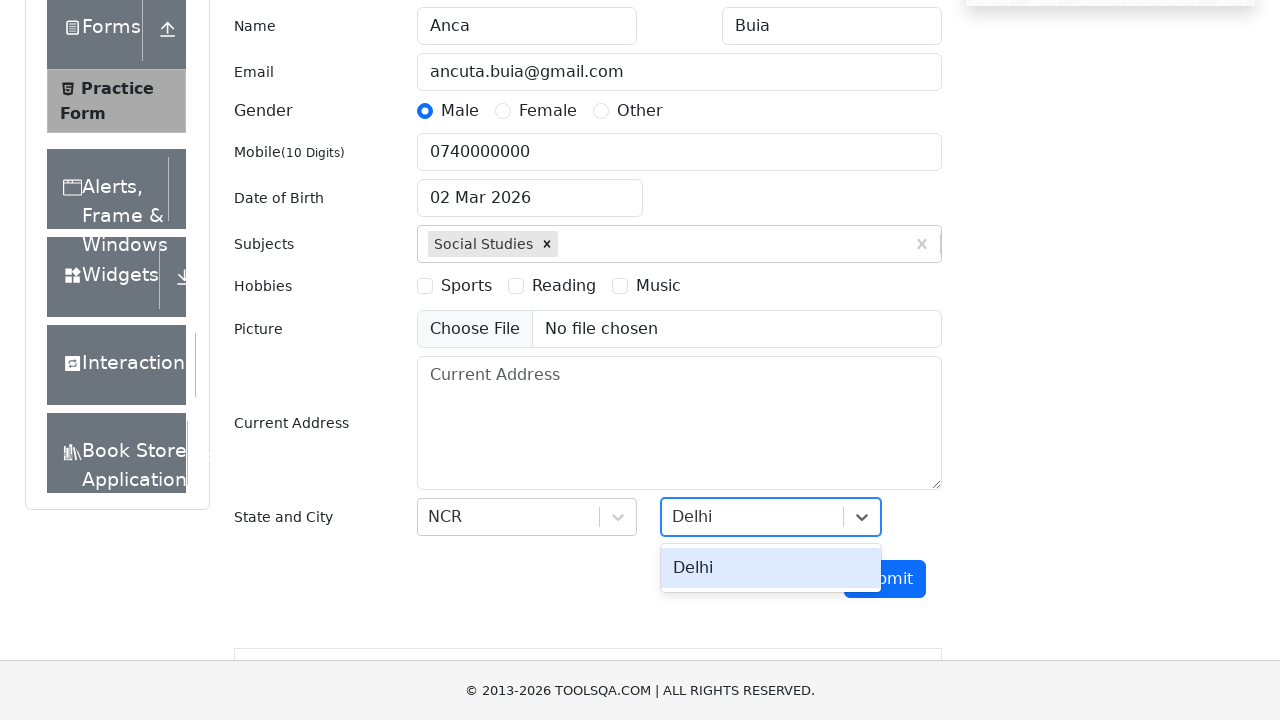

Pressed Enter to select Delhi city on #react-select-4-input
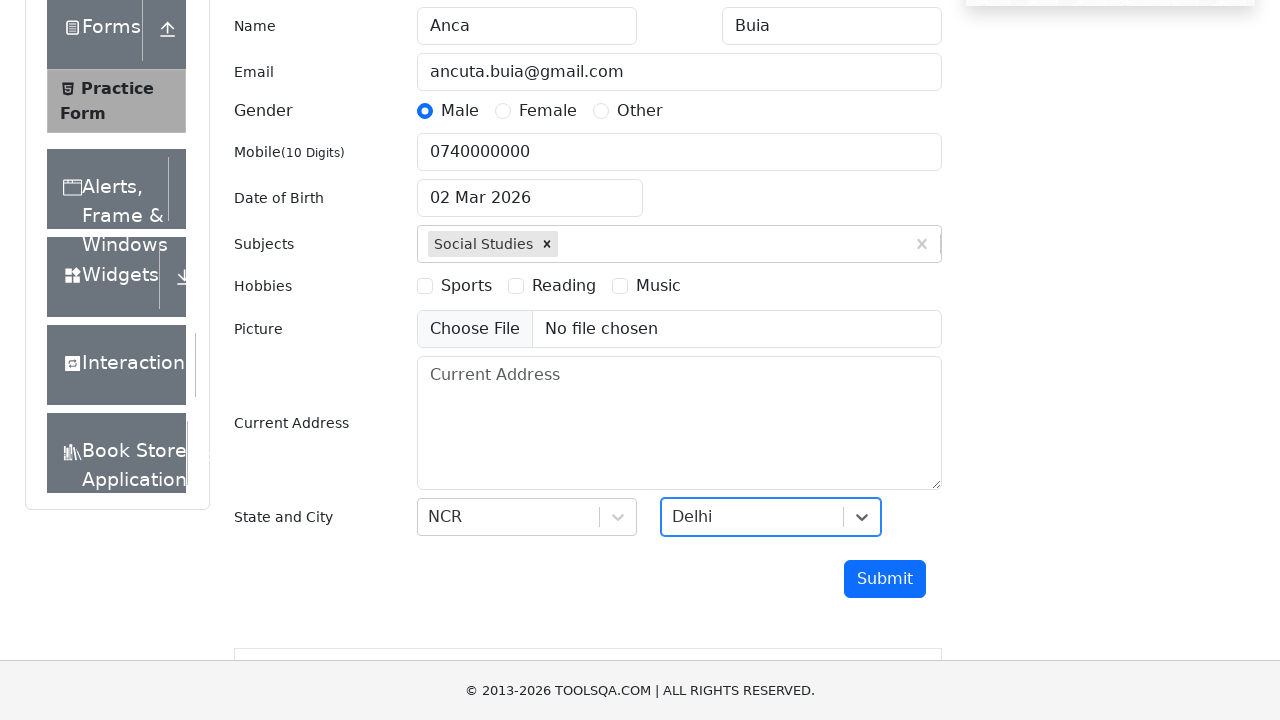

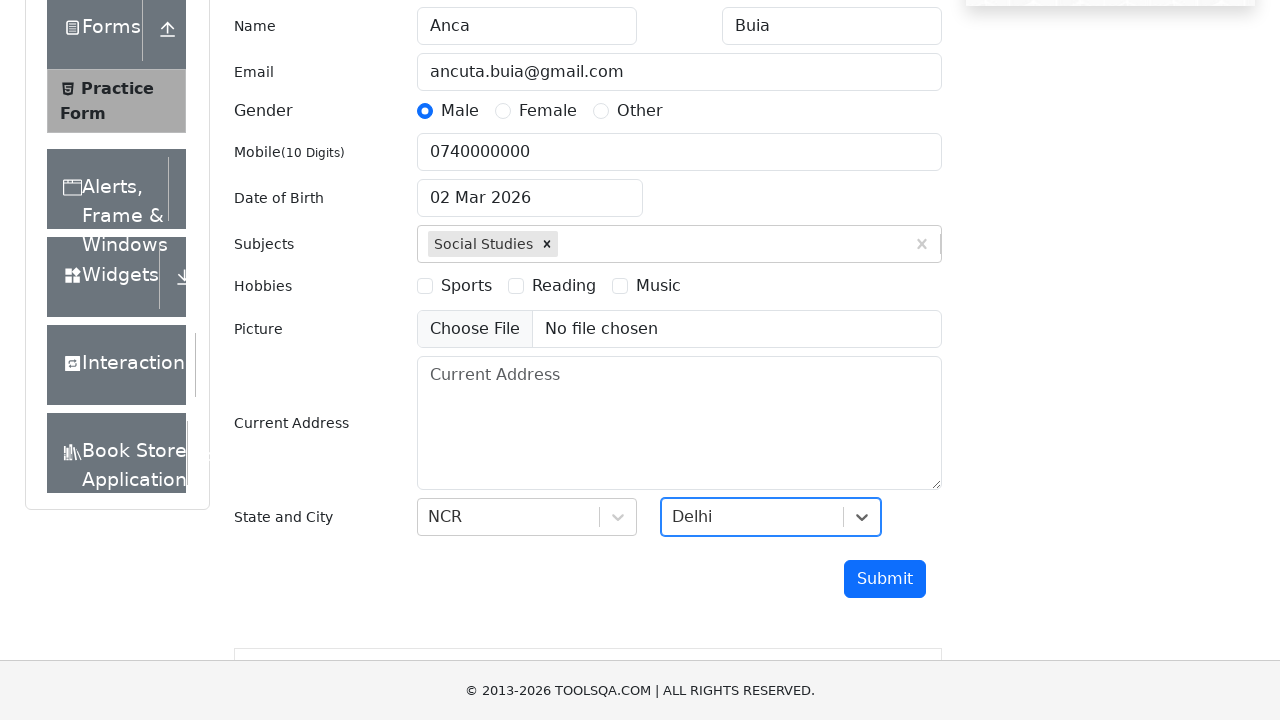